Tests an electric floor heating calculator by filling in dimensions (width, length), selecting room type and heating type from dropdowns, entering heat loss value, and clicking calculate to verify the results.

Starting URL: https://kermi-fko.ru/raschety/Calc-Rehau-Solelec.aspx

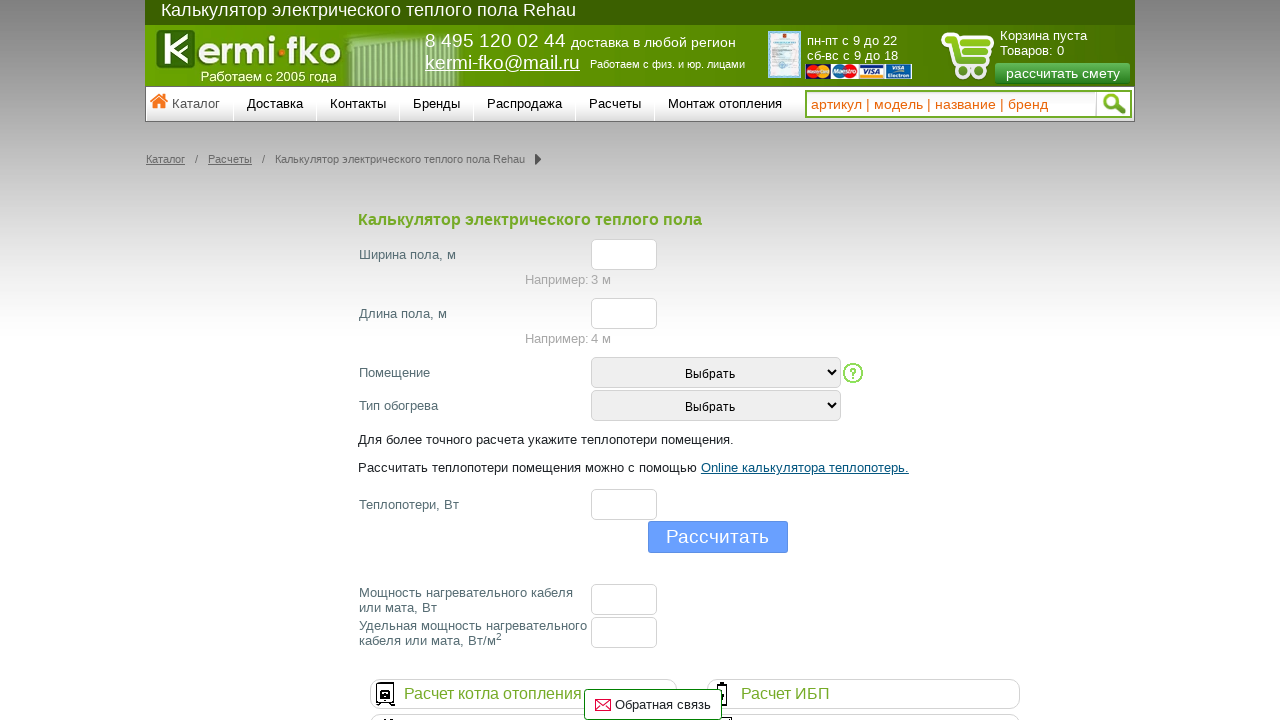

Filled width field with '12' on #el_f_width
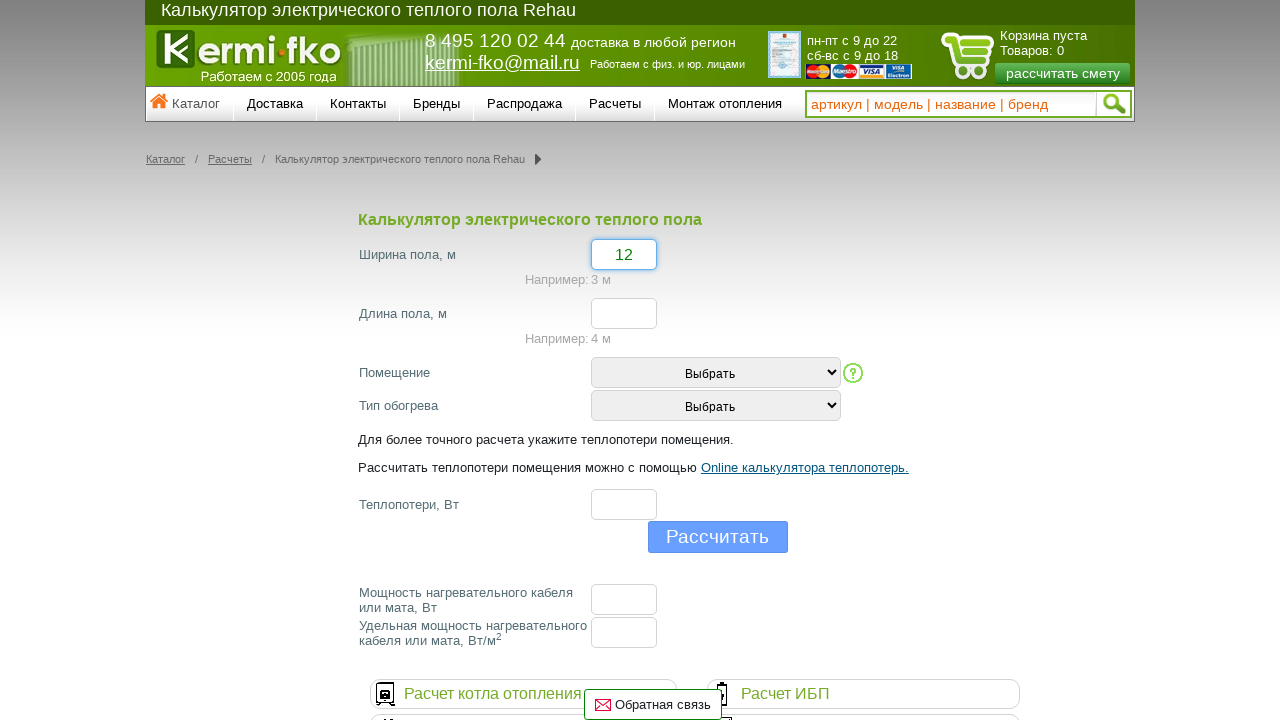

Filled length field with '20' on #el_f_lenght
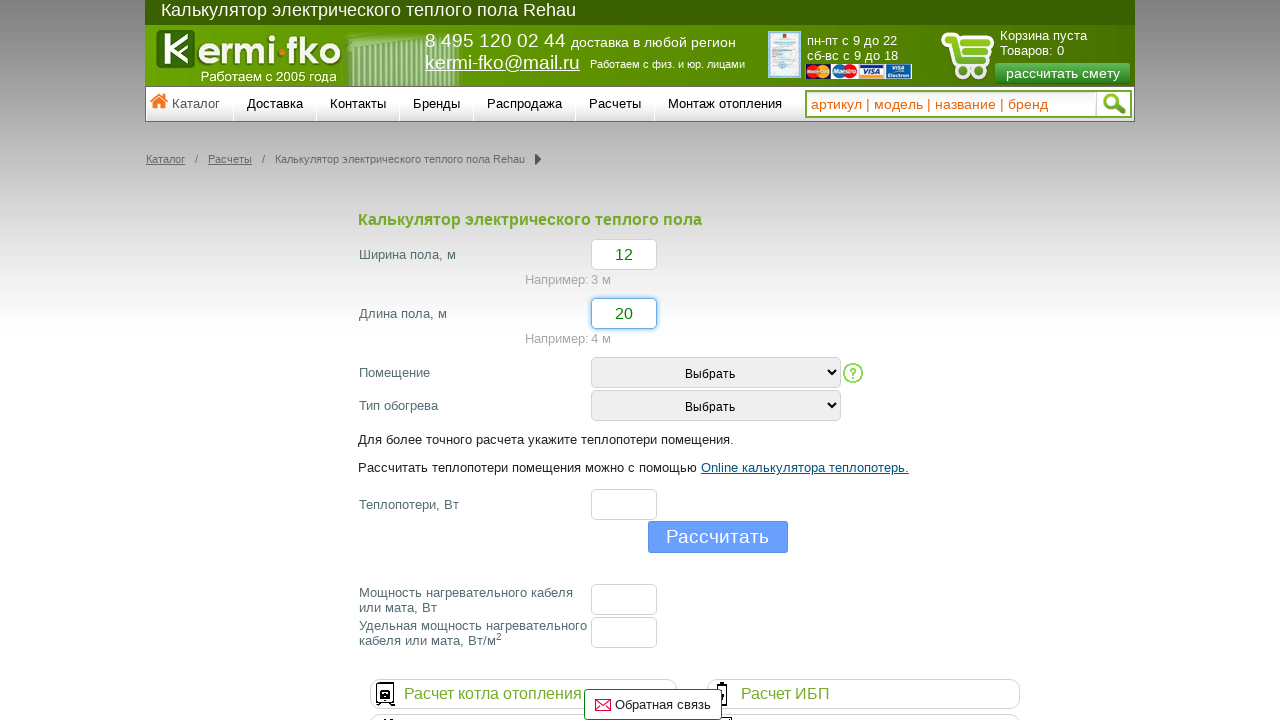

Selected room type from dropdown (index 1) on #room_type
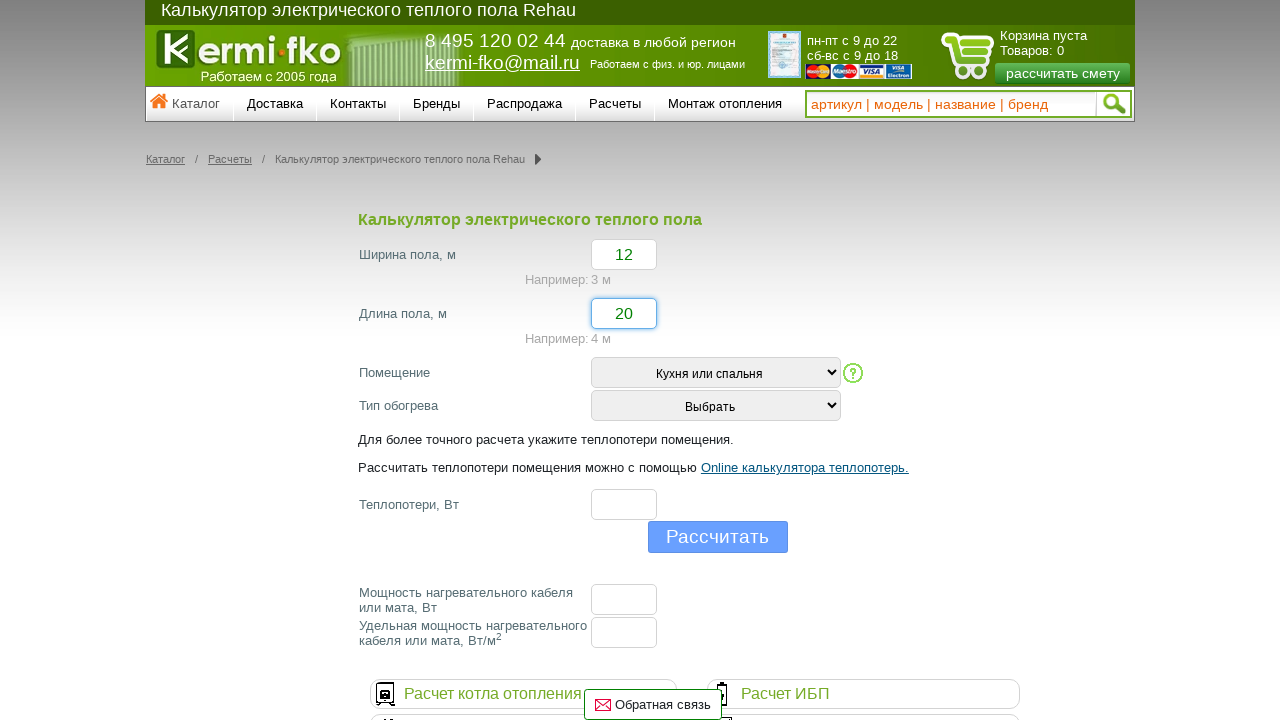

Selected heating type from dropdown (value '2') on #heating_type
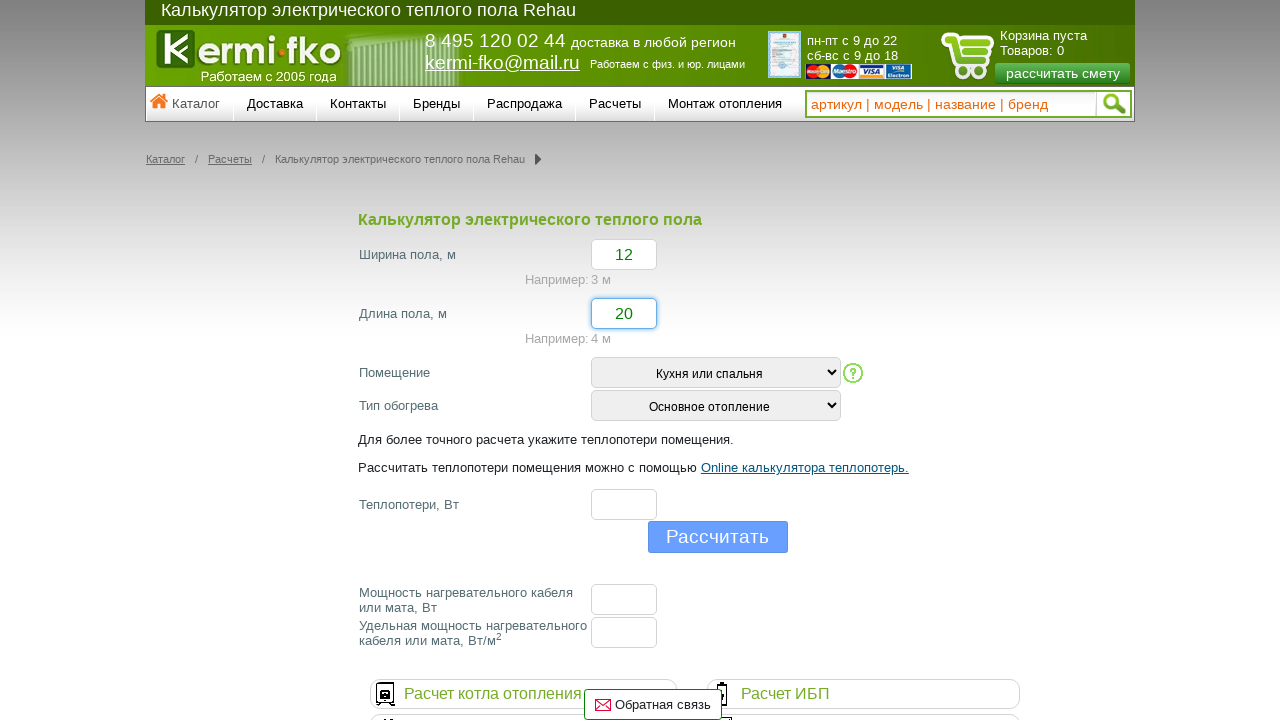

Filled heat losses field with '0' on #el_f_losses
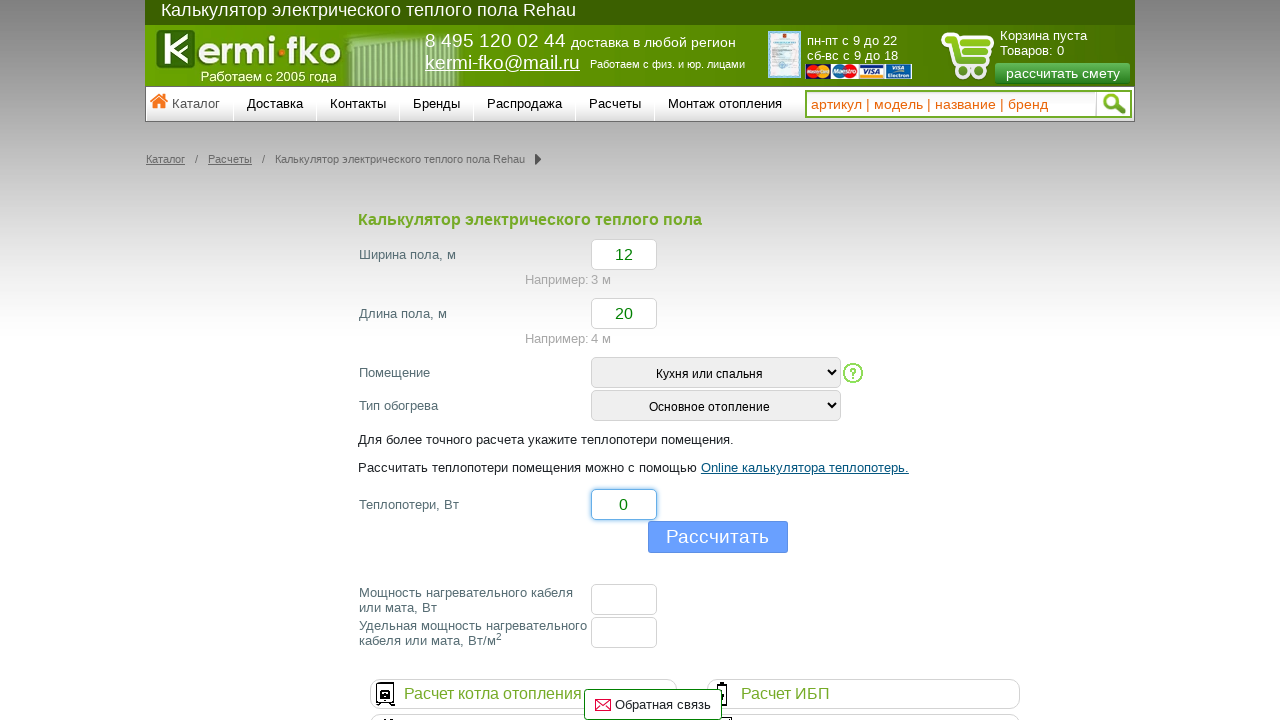

Clicked calculate button at (718, 537) on input[name='button']
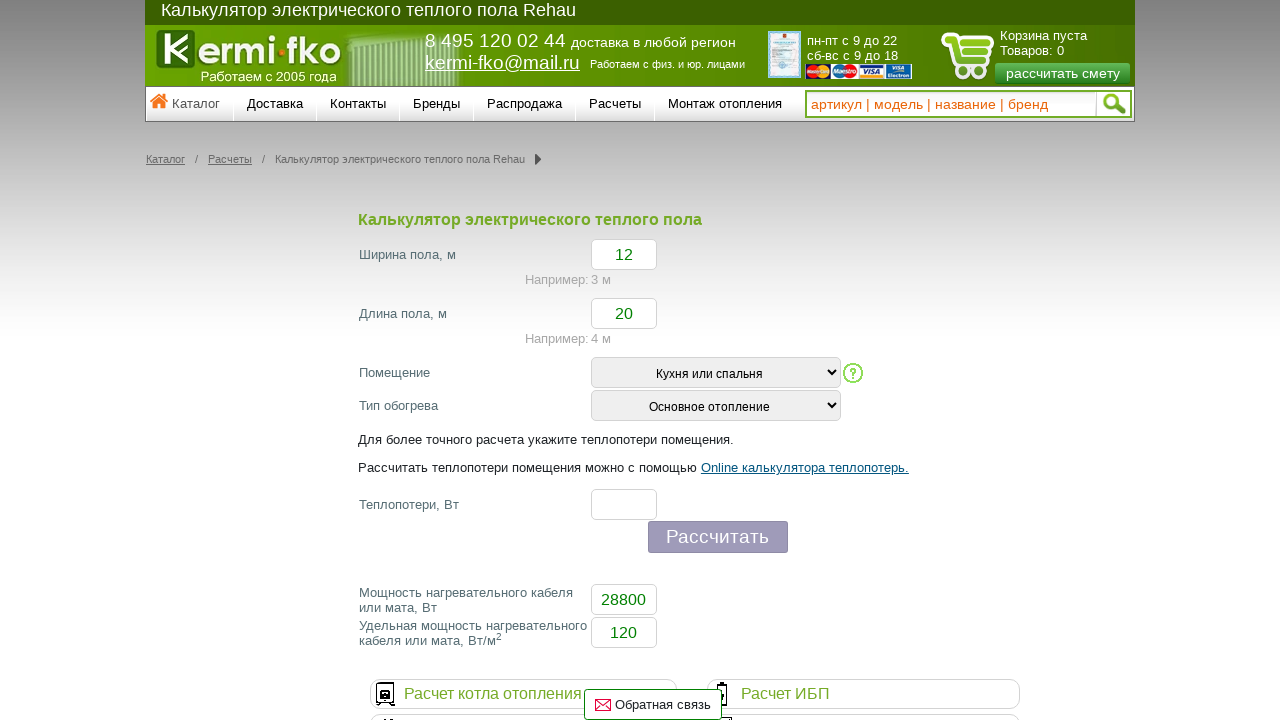

Floor cable power result element loaded
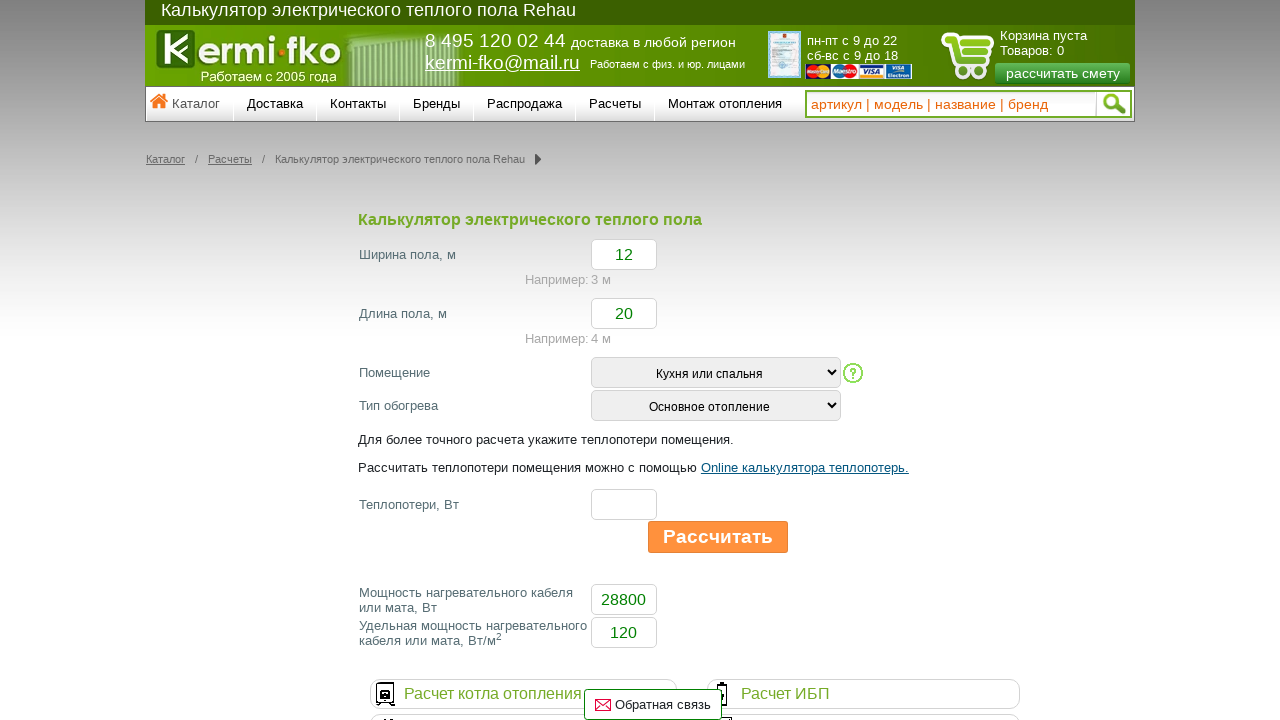

Specific floor cable power result element loaded
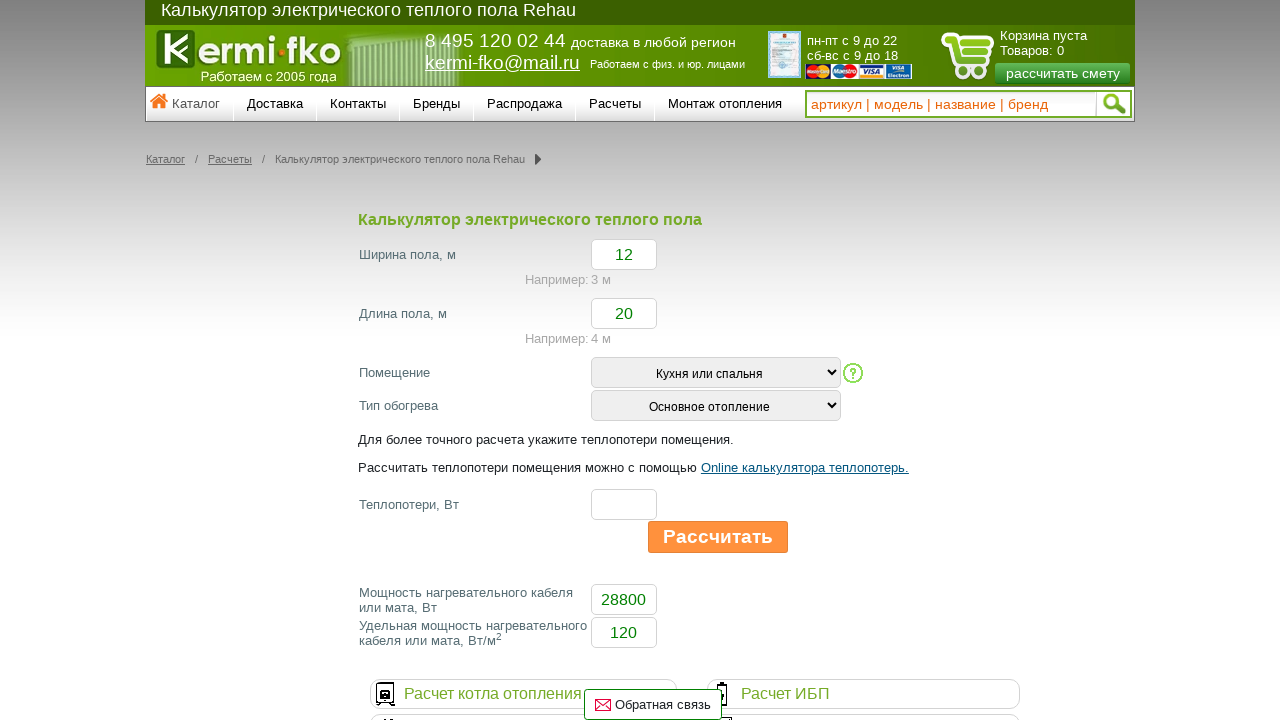

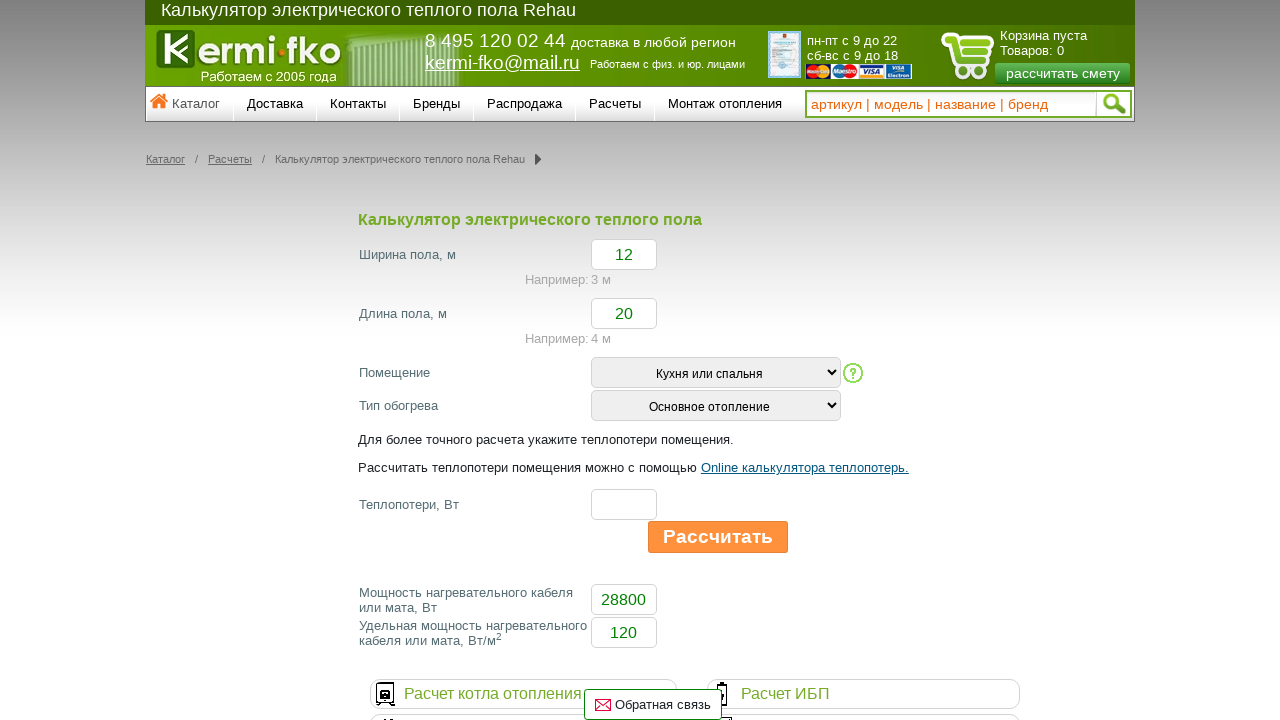